Tests range slider by setting a value using JavaScript

Starting URL: https://bonigarcia.dev/selenium-webdriver-java/web-form.html

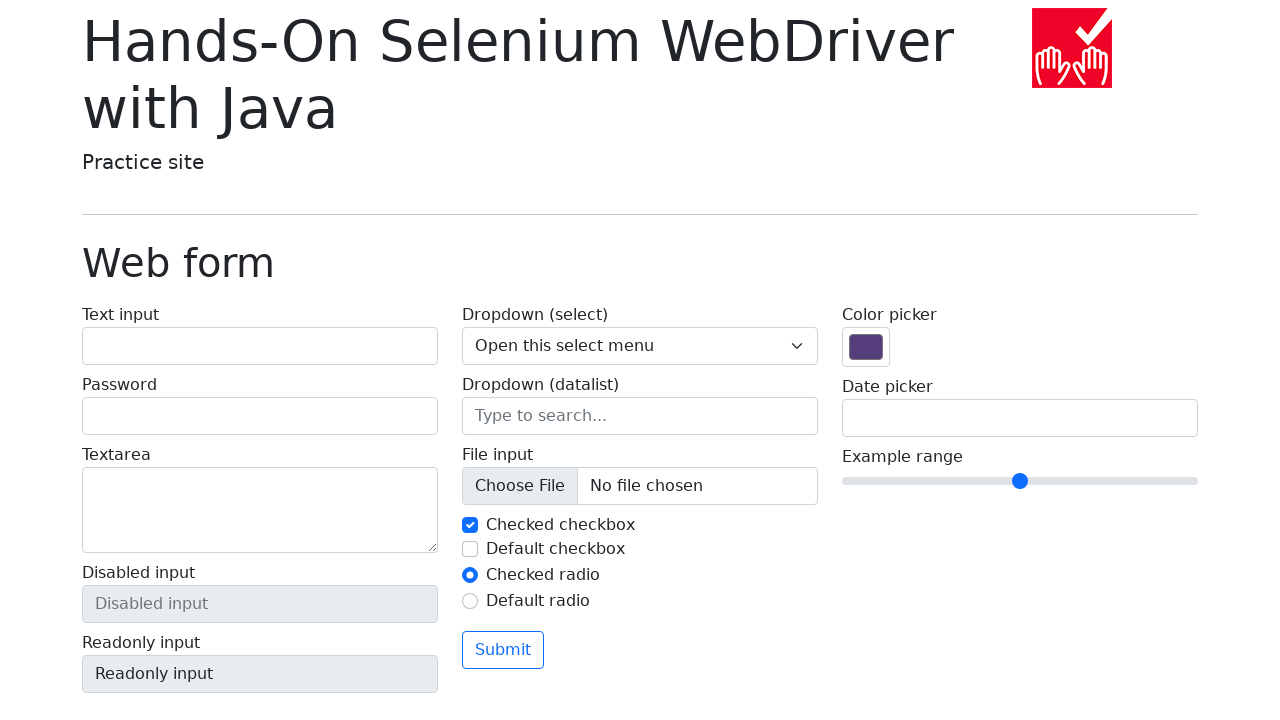

Set range slider value to 3 using JavaScript
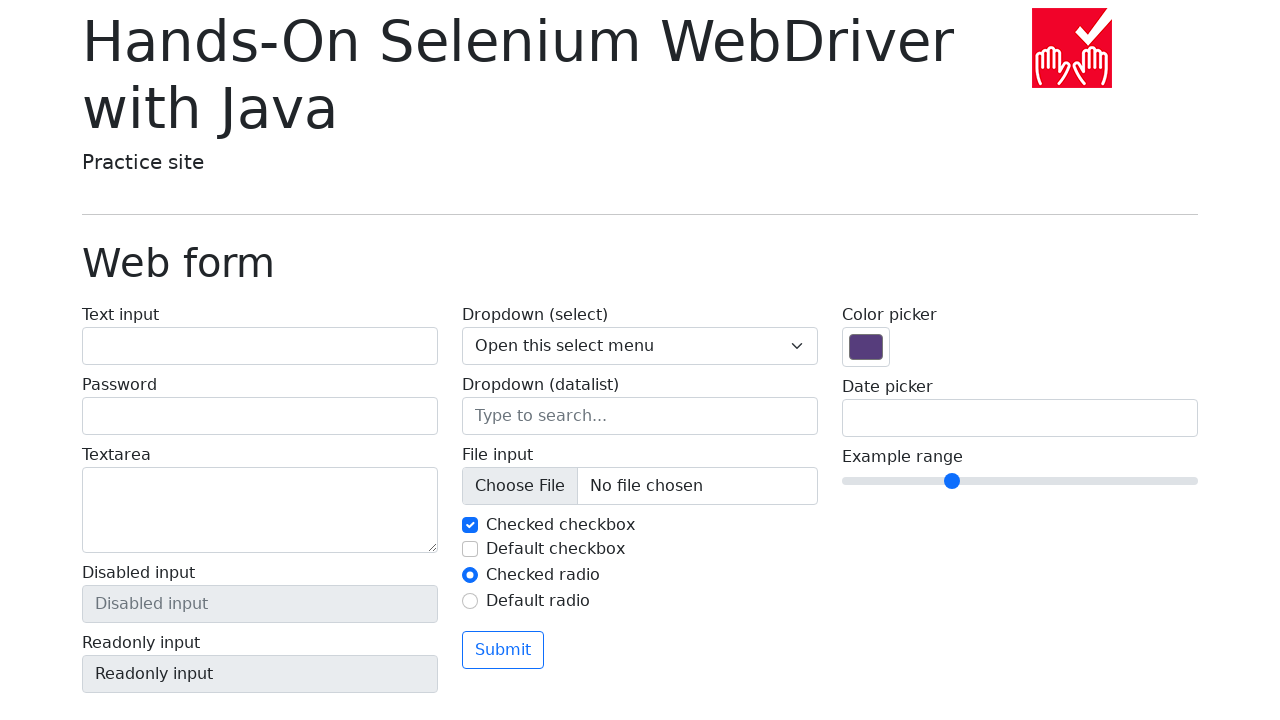

Verified range slider value equals 3
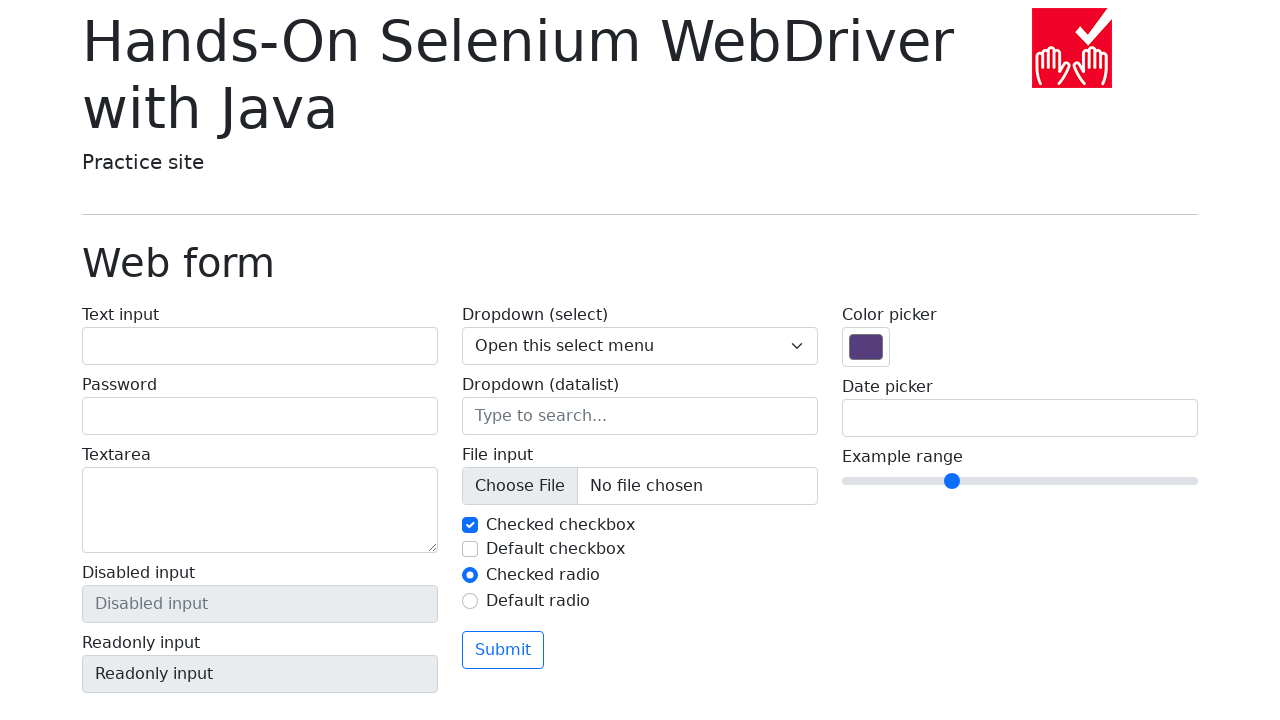

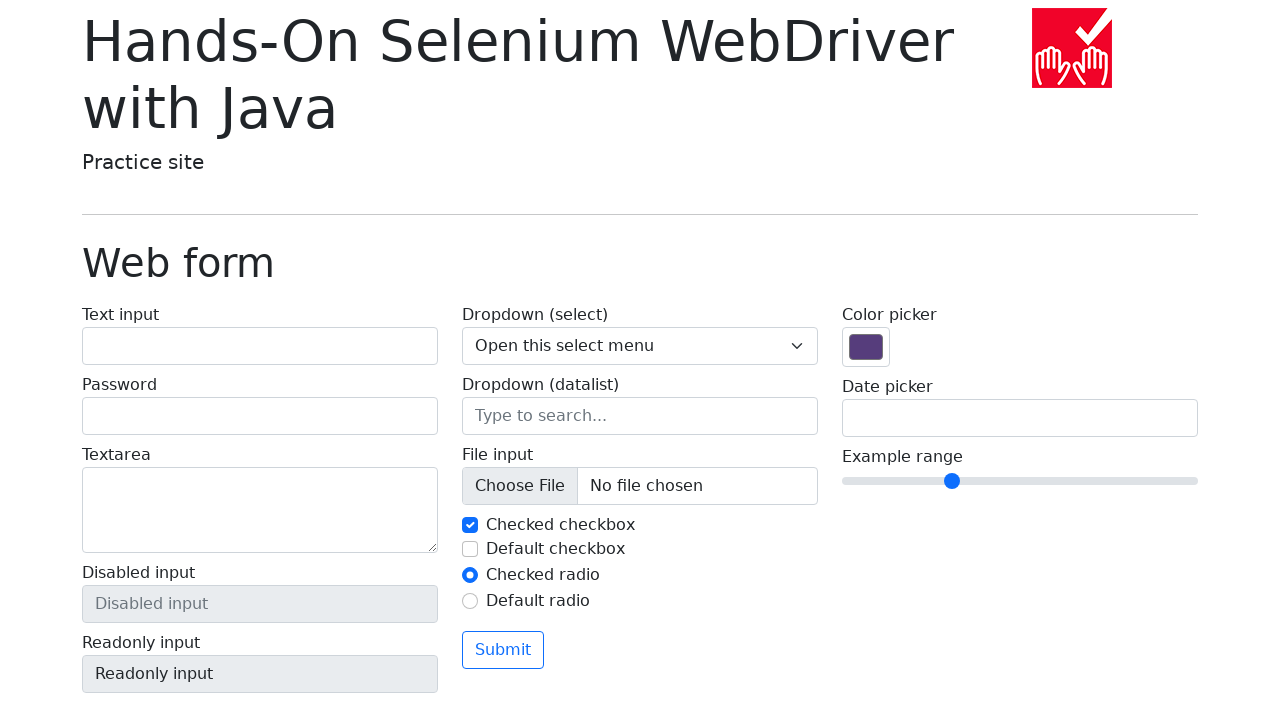